Creates a new wallet on the CONET platform by clicking create wallet button, setting up password, copying seed phrases, unlocking the wallet, and initiating mining

Starting URL: https://platform.conet.network/

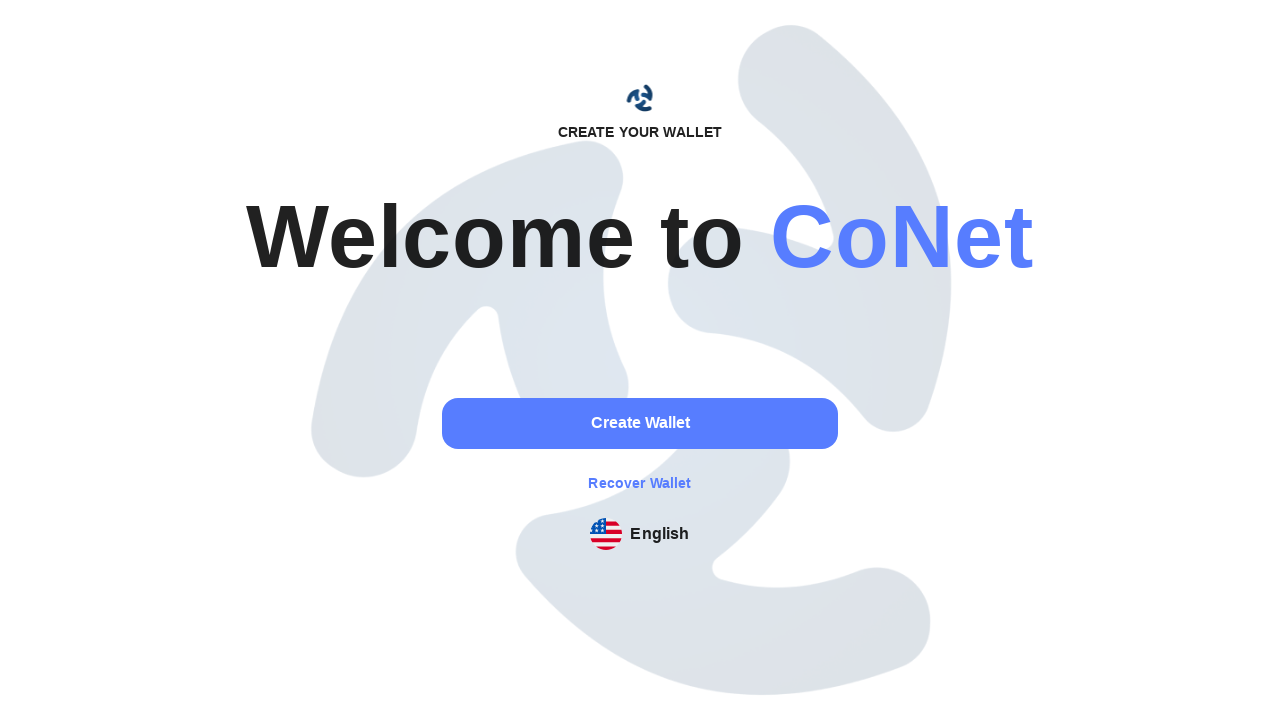

Waited for create wallet button to appear
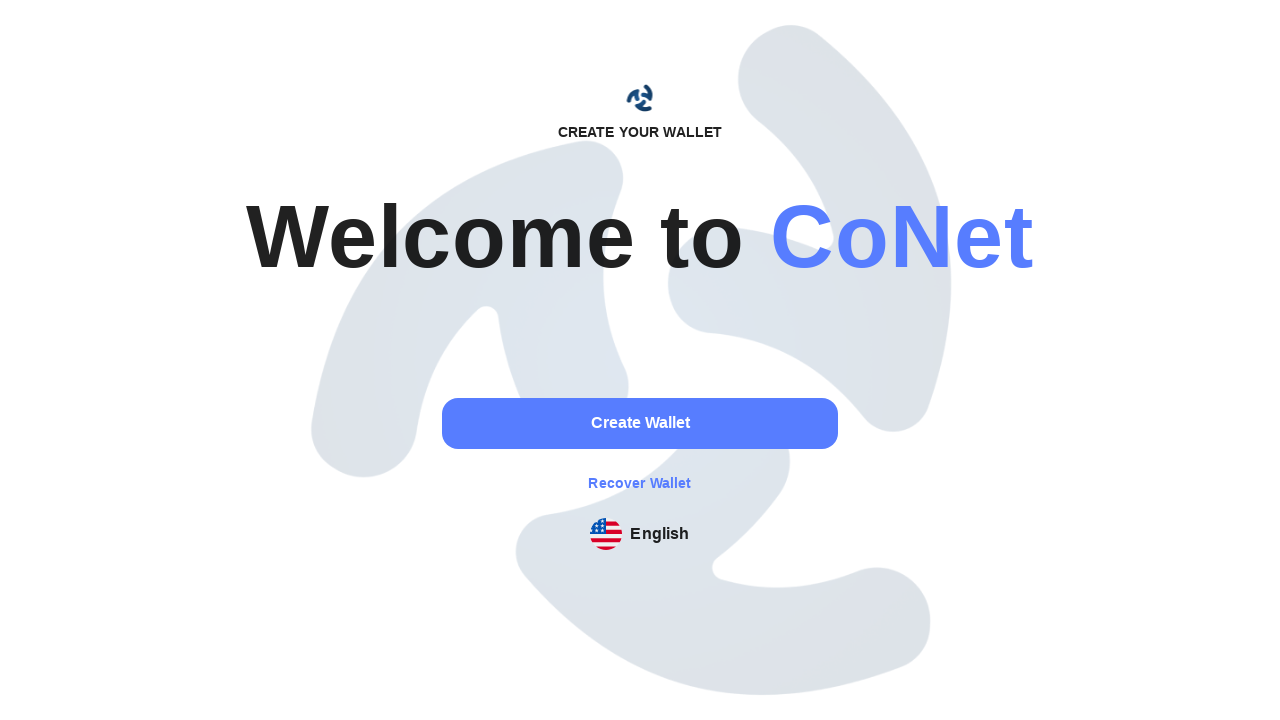

Clicked create wallet button at (640, 423) on xpath=//*[@id="root"]/div[1]/div[2]/div/div/div/div/div[2]/div/button
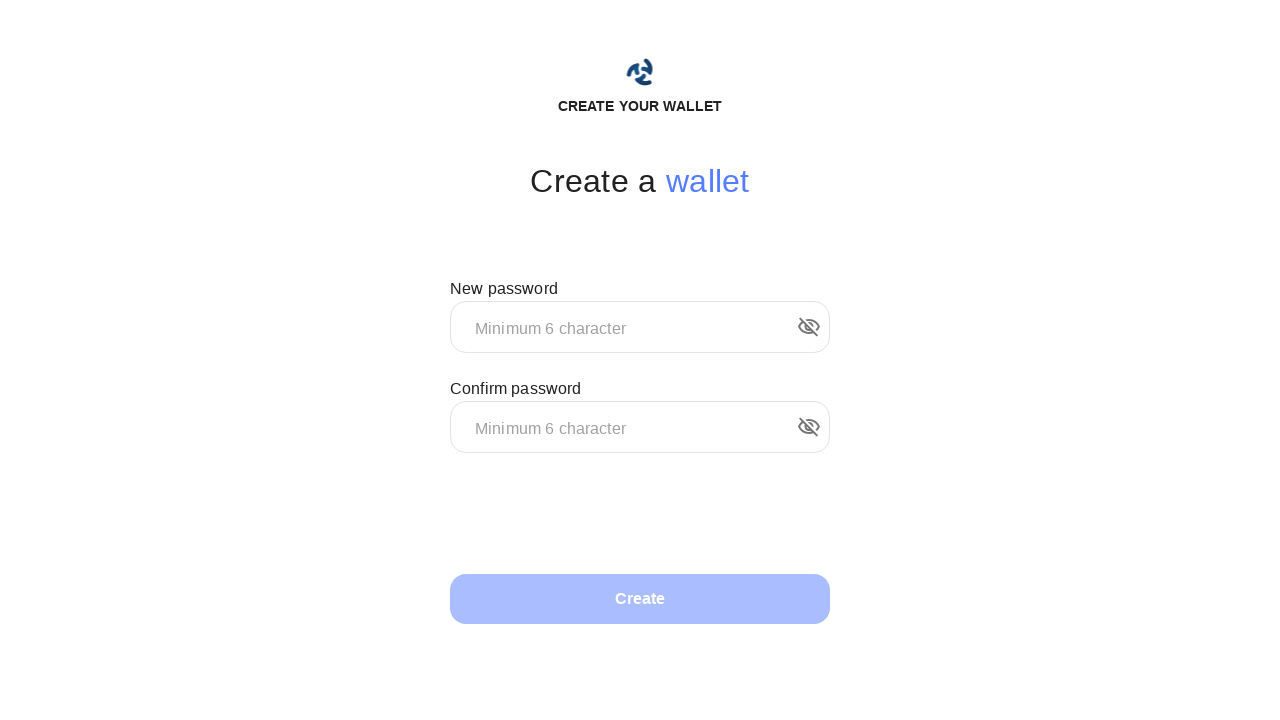

Waited for password fields to appear
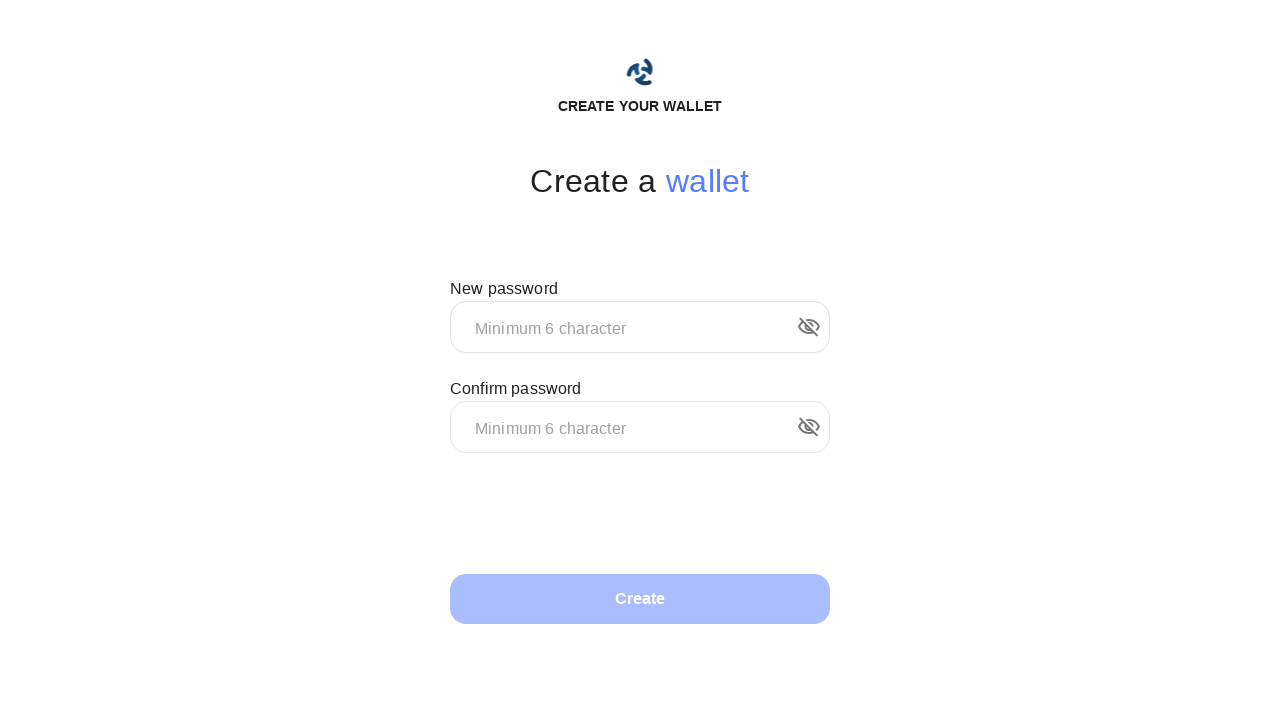

Filled first password field with password on xpath=//*[@id="outlined-password-input"] >> nth=0
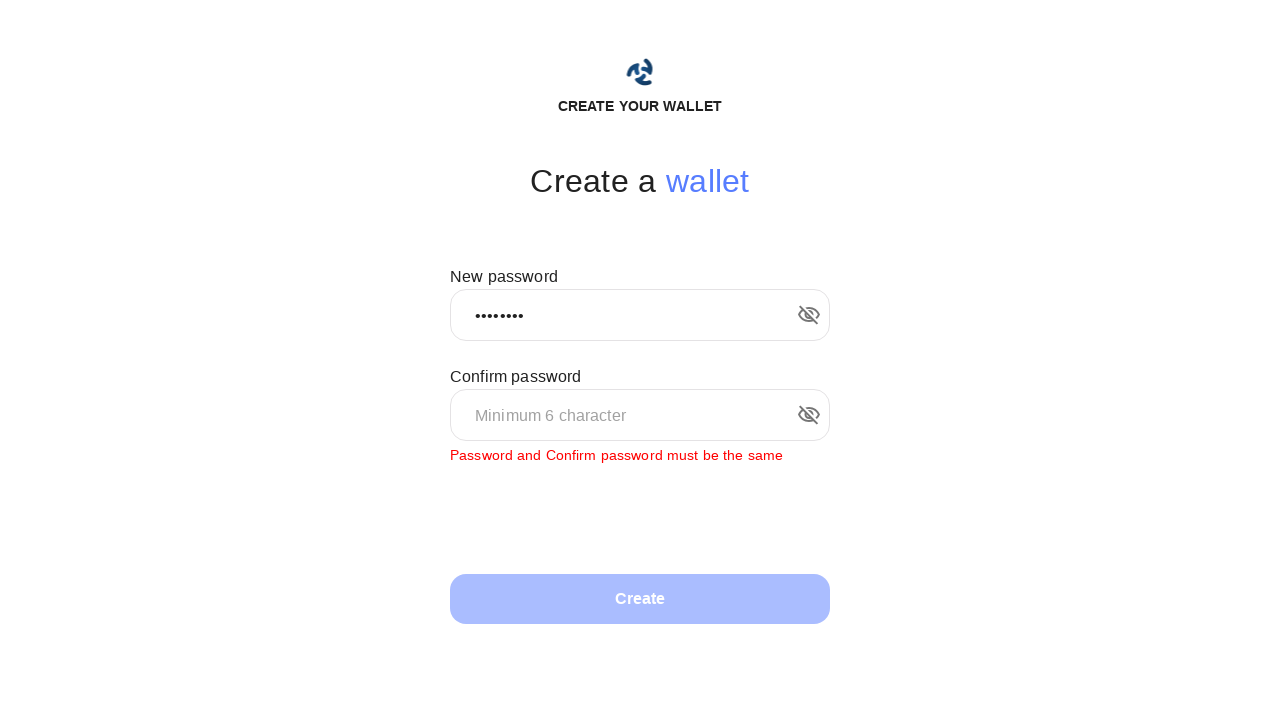

Filled second password field with password on xpath=//*[@id="outlined-password-input"] >> nth=1
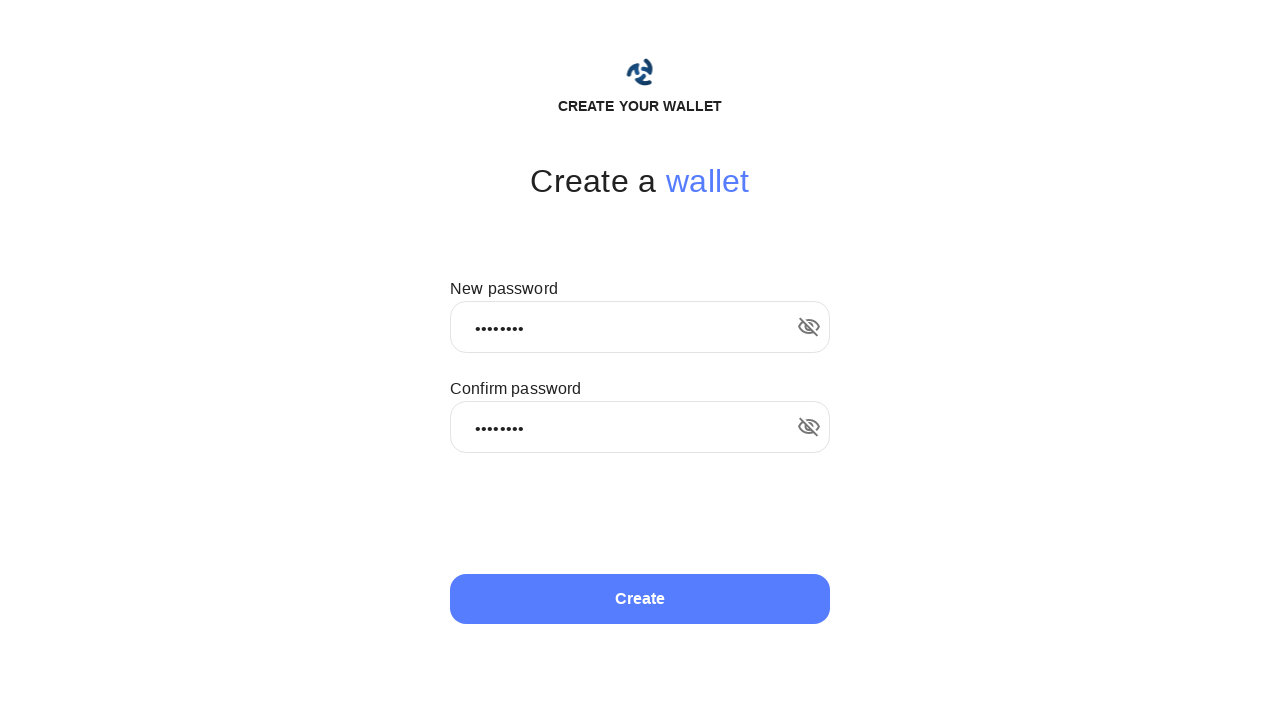

Waited for create button to appear
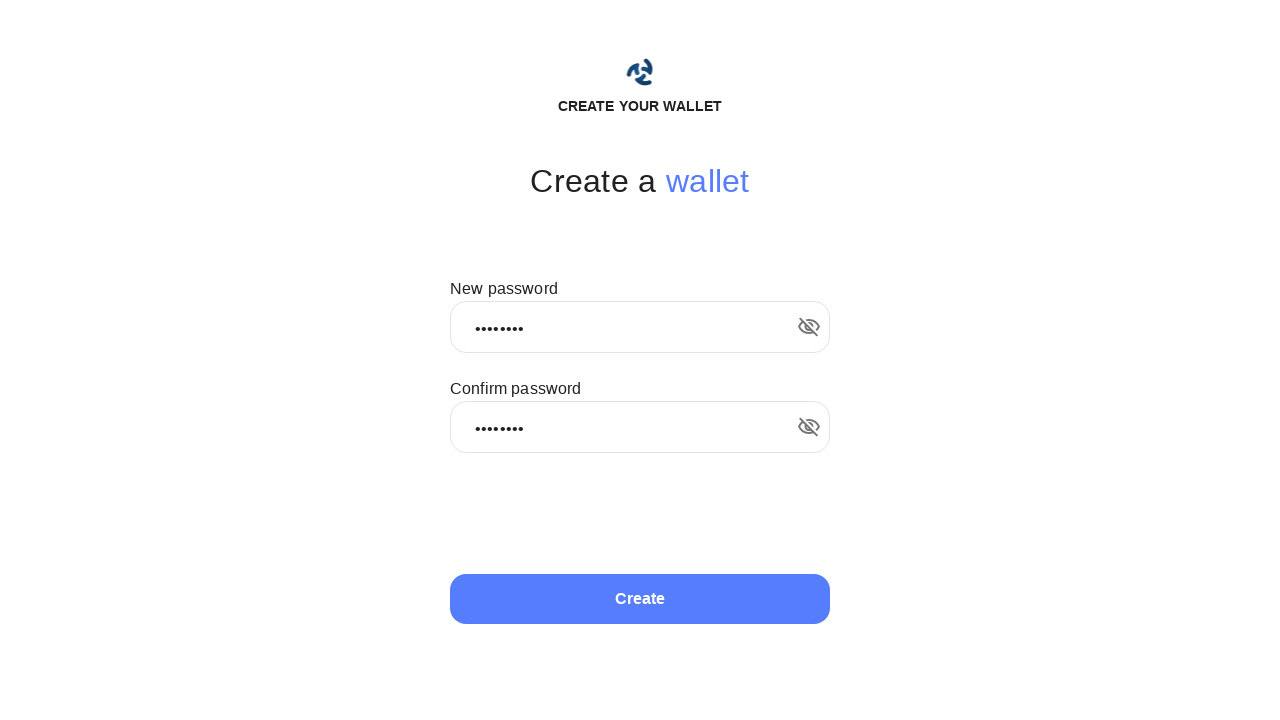

Clicked create button to set up wallet with password at (640, 599) on xpath=//*[@id="root"]/div[1]/div[2]/div/div/div/div/div[3]/button
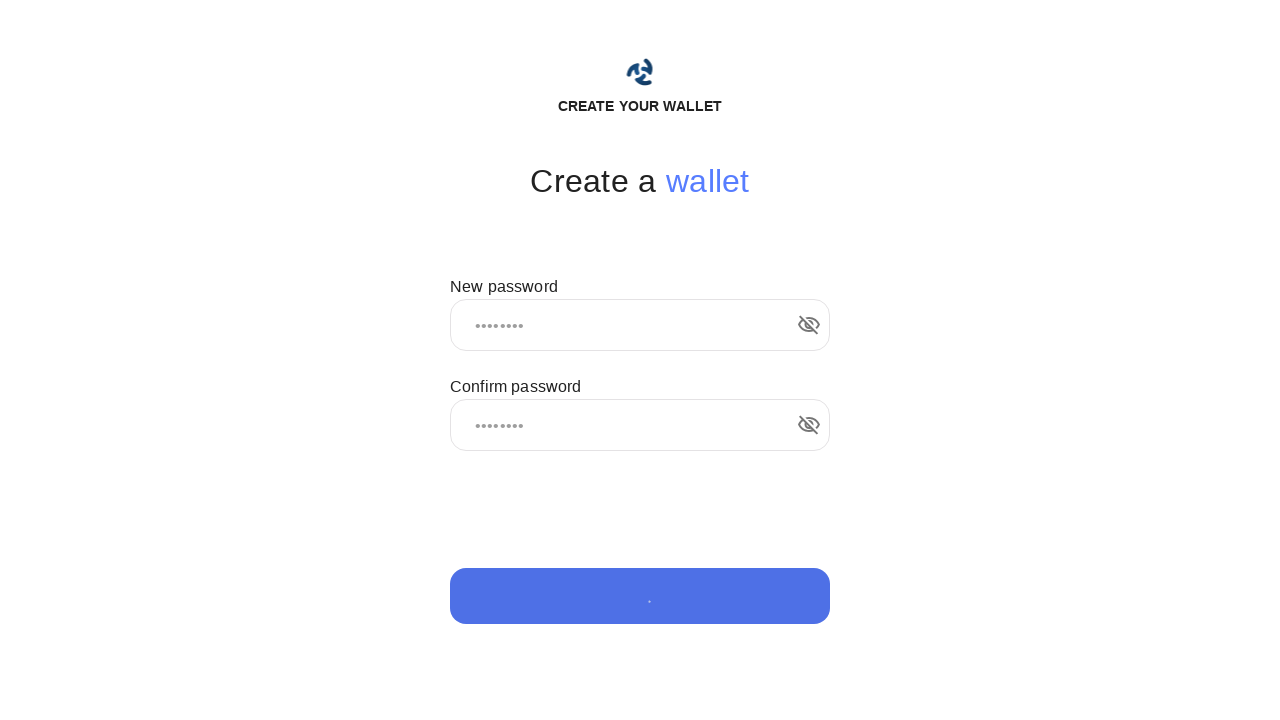

Waited for seed phrases to appear
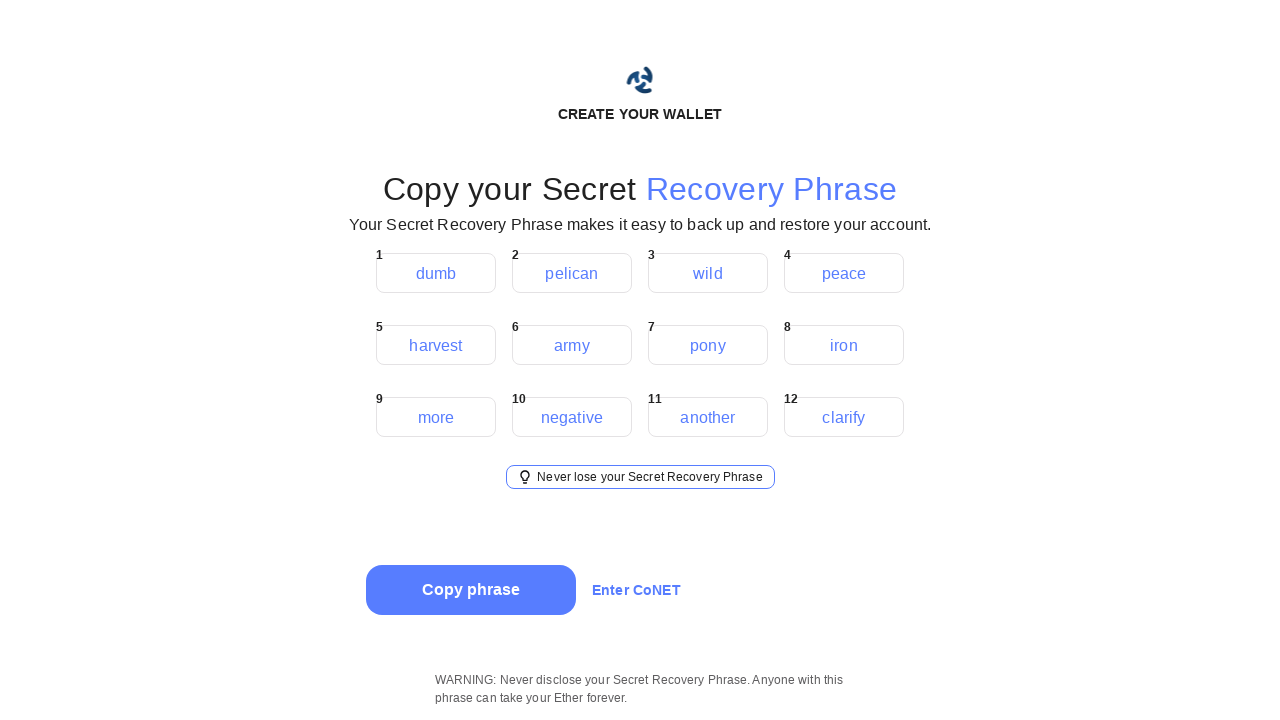

Waited for seed phrases element to appear
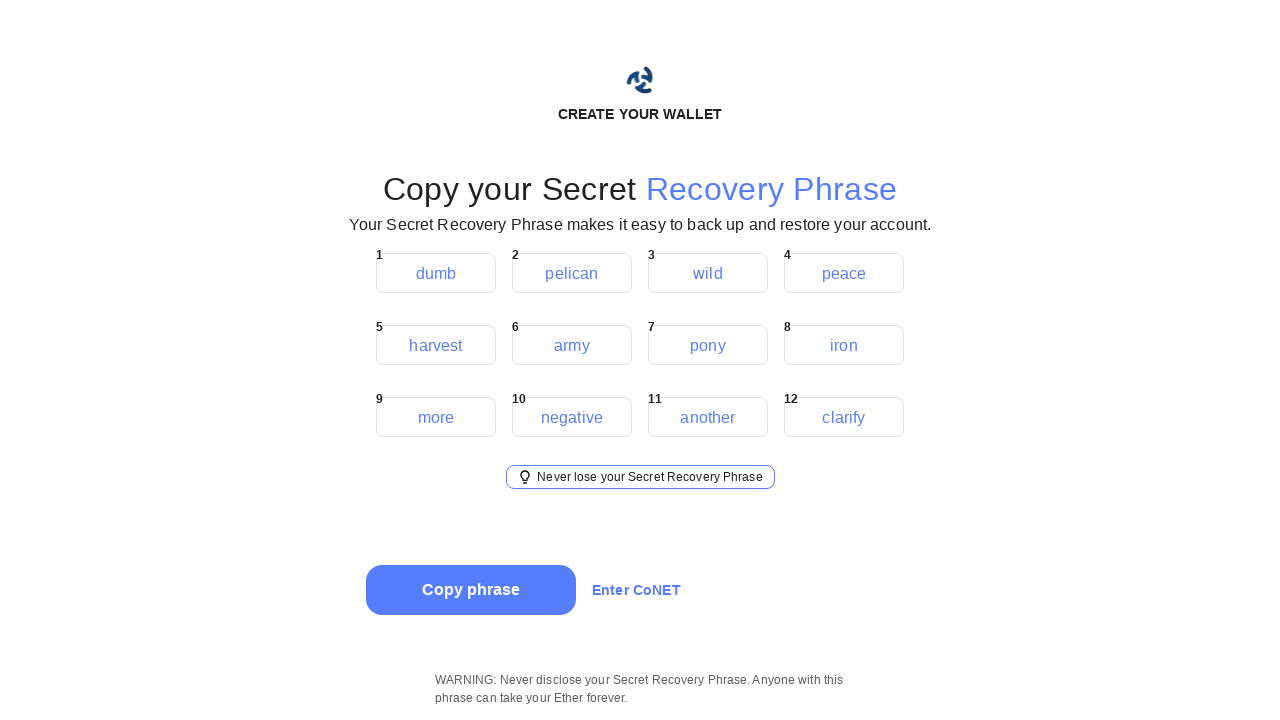

Clicked on seed phrases element to copy at (636, 590) on #root > div.MuiStack-root.css-10vdxbb > div.MuiStack-root.css-6ewln5 > div > div
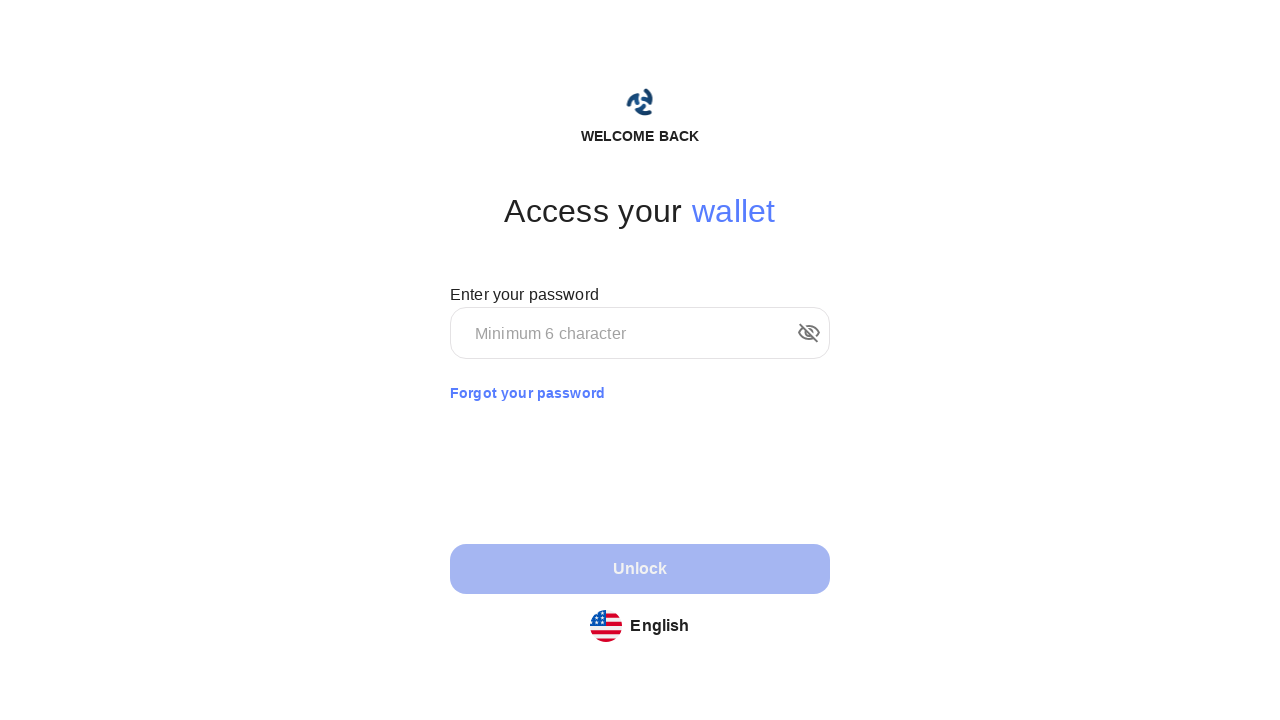

Waited for unlock password field to appear
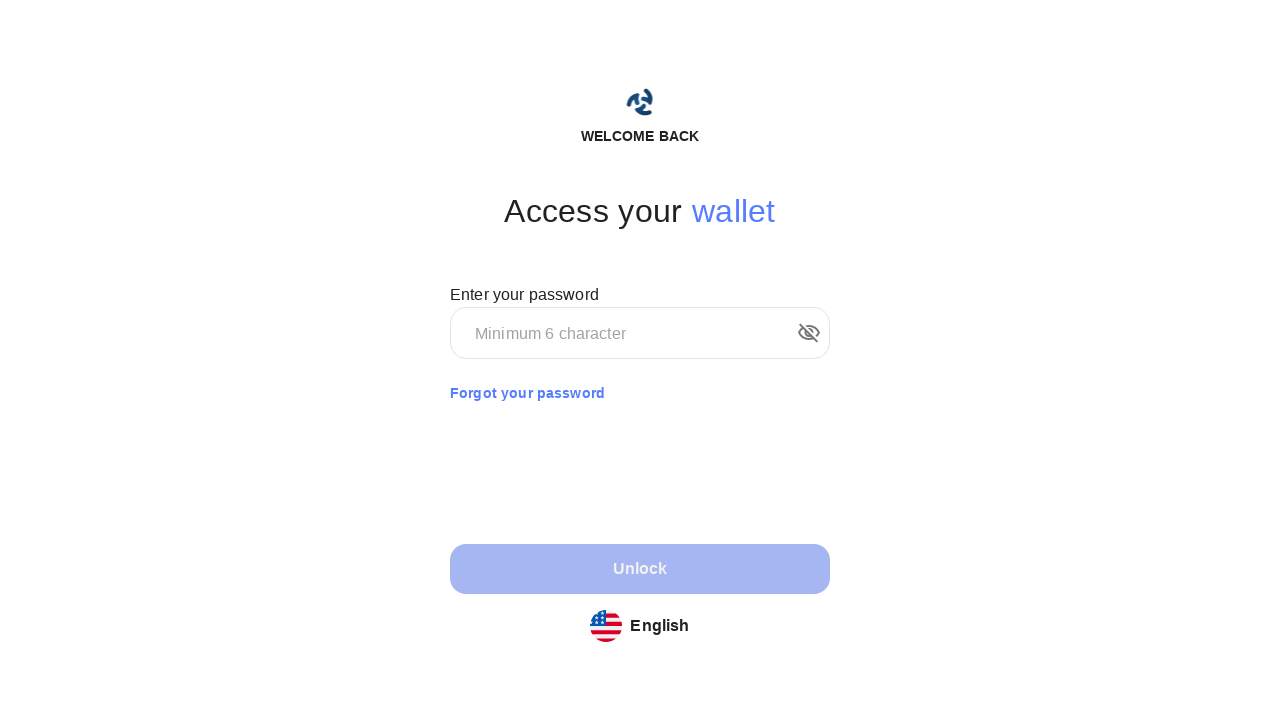

Filled unlock password field
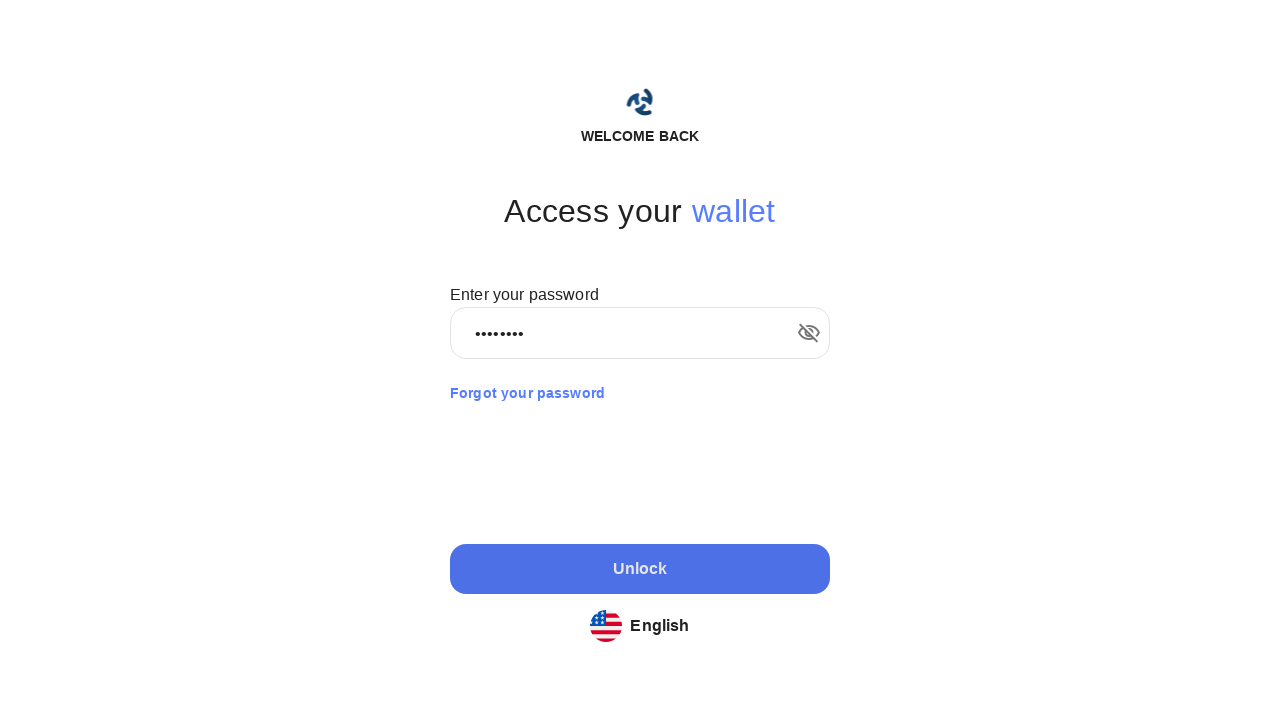

Clicked unlock button to unlock wallet at (640, 569) on xpath=//*[@id="root"]/div[1]/div[2]/div/div/div/div/div[2]/button
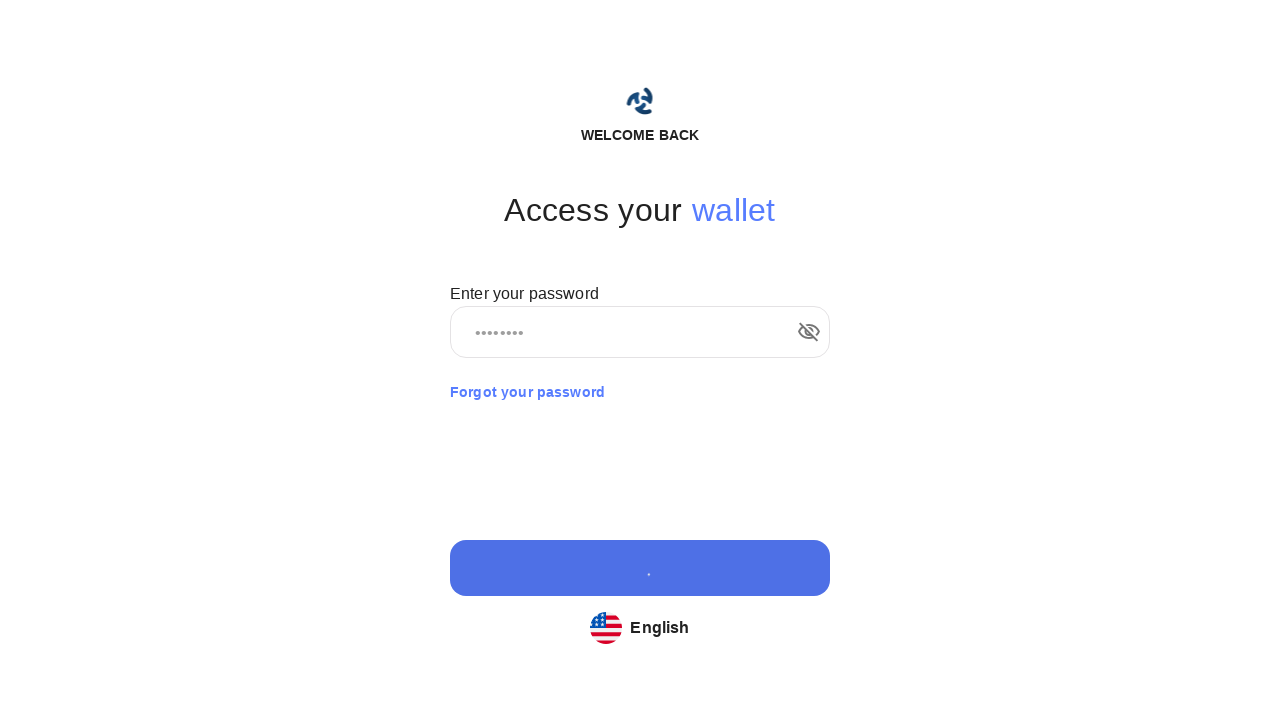

Wallet unlocked and welcome message appeared
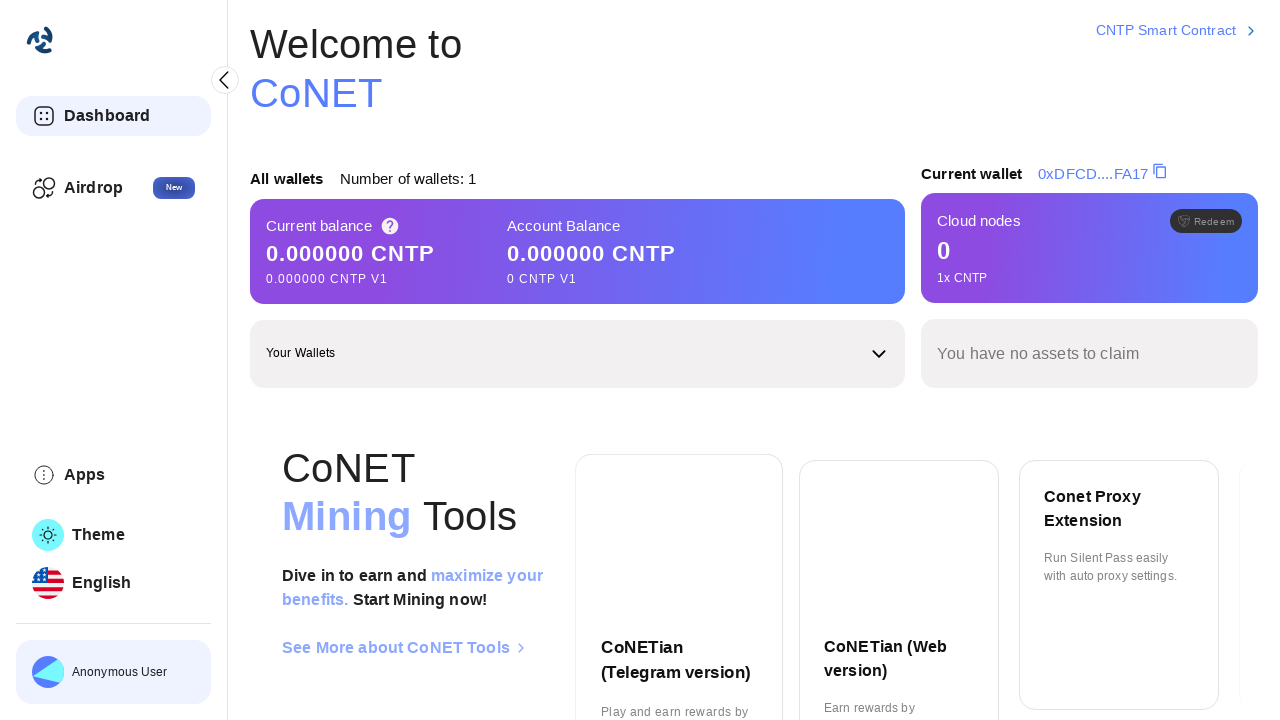

Scrolled mining element into view
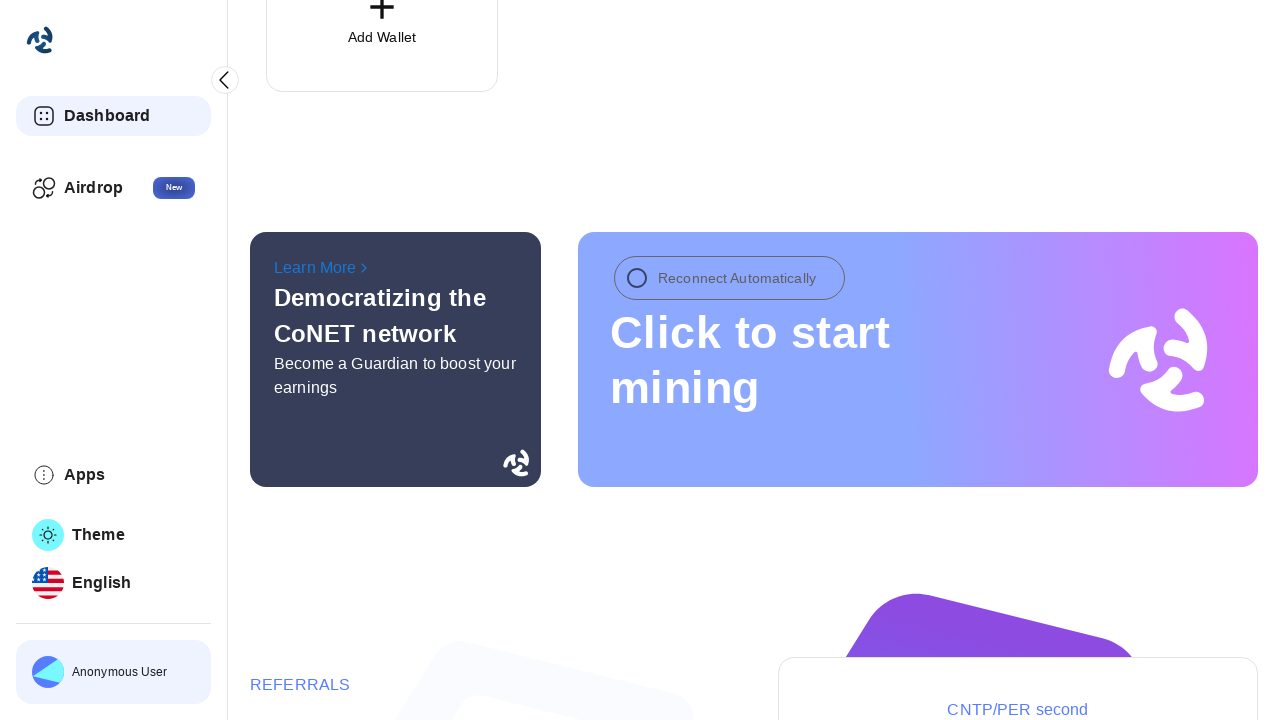

Waited for mining element to be ready
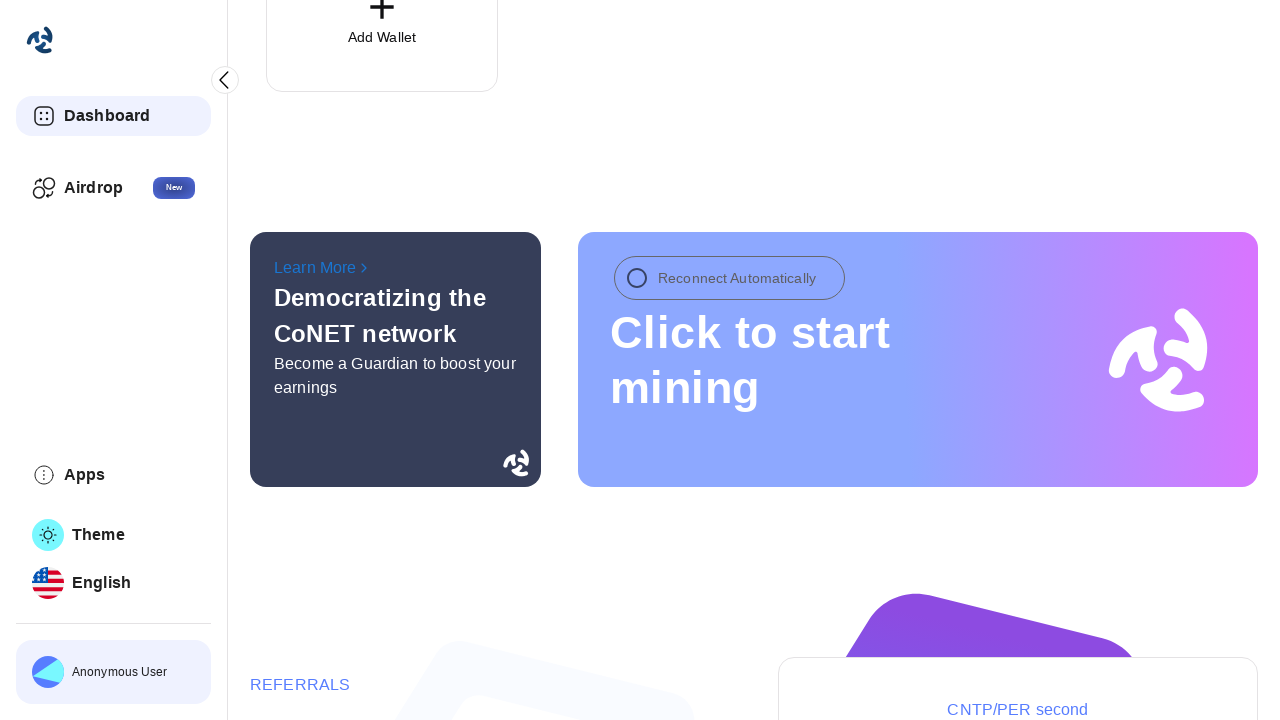

Clicked to start mining at (805, 360) on xpath=//*[@id="root"]/div[1]/div[3]/div/div/div[1]/div[2]/div/div[1]/div/div[2]/
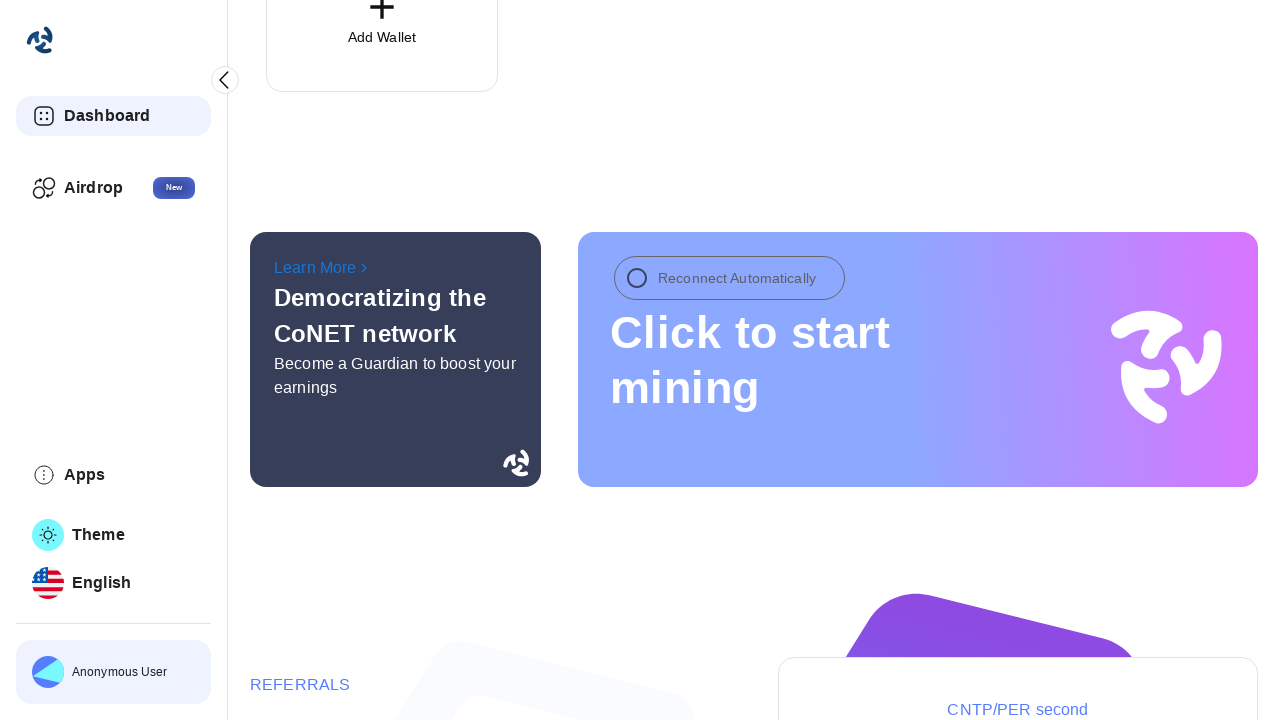

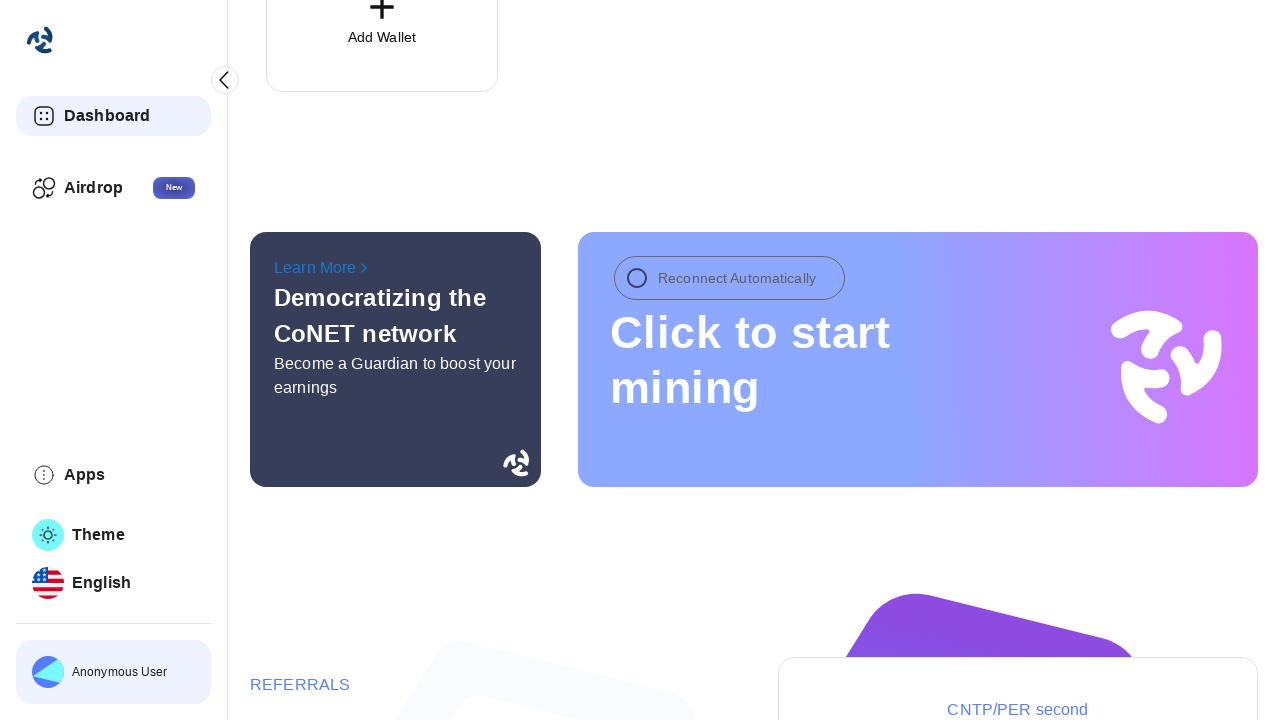